Tests drag and drop functionality on the jQuery UI Droppable demo page by dragging an element into a drop target within an iframe

Starting URL: https://jqueryui.com/droppable/

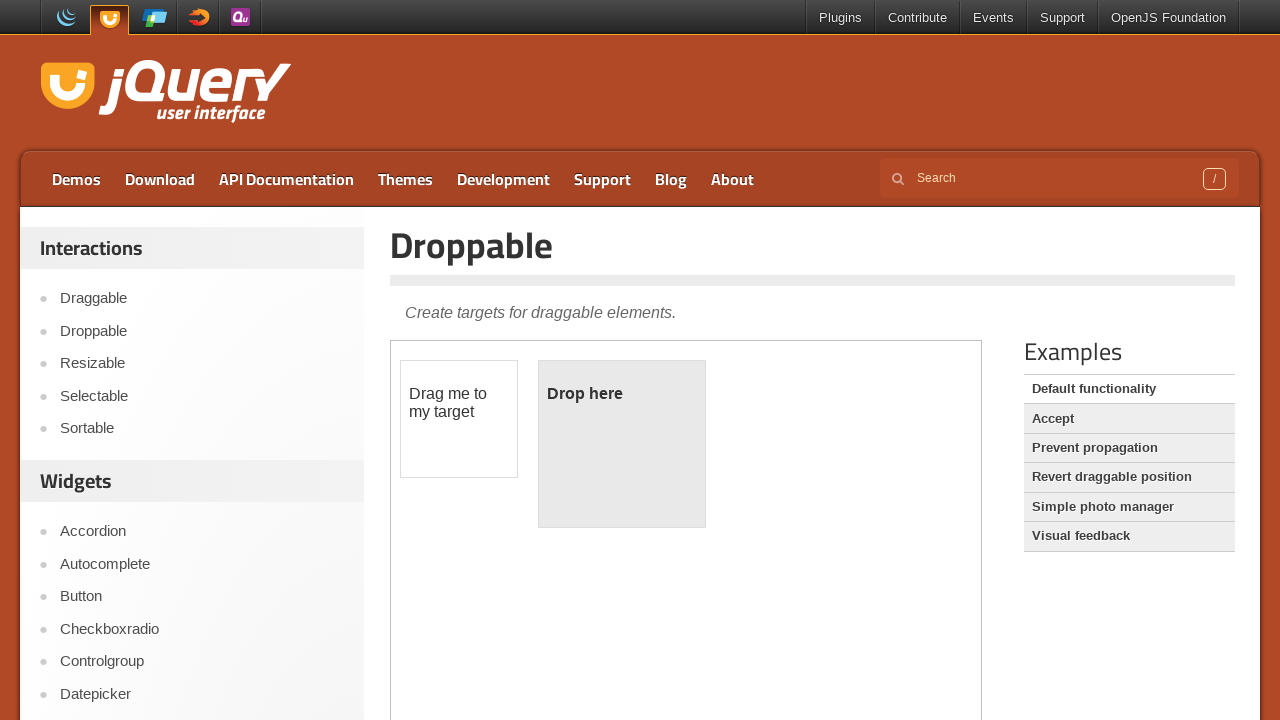

Located the demo iframe containing drag and drop elements
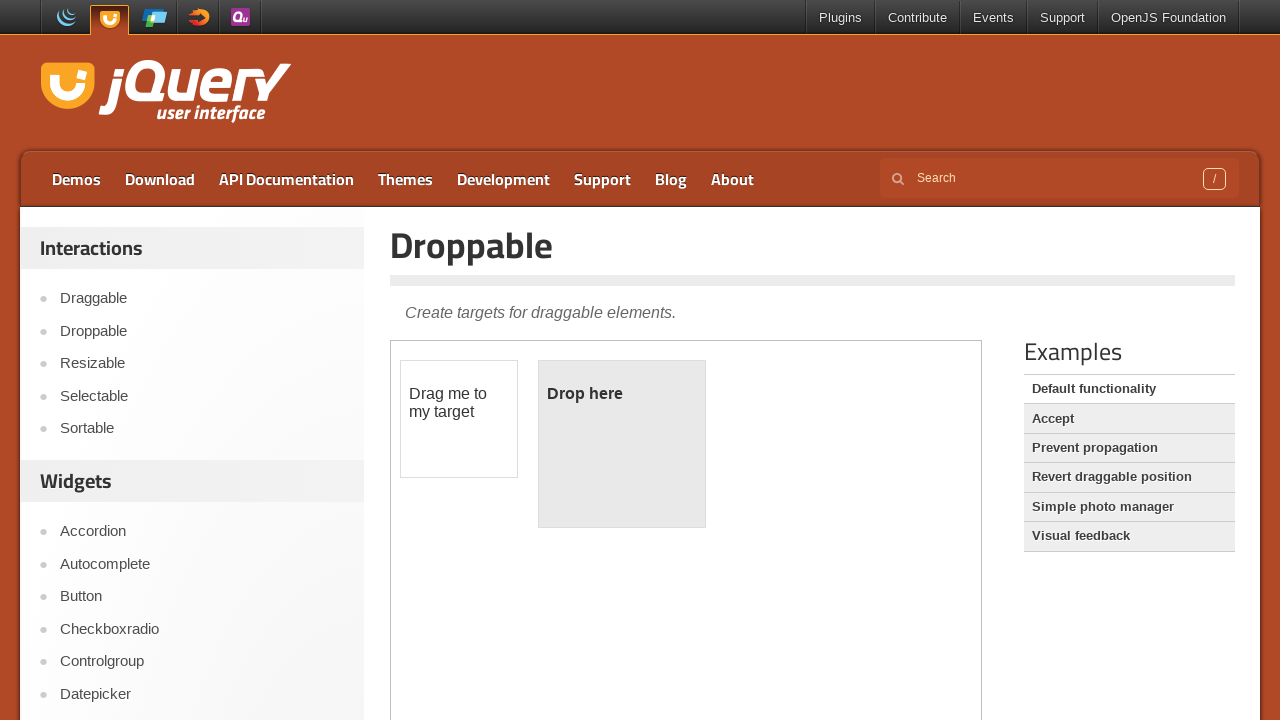

Located the draggable element
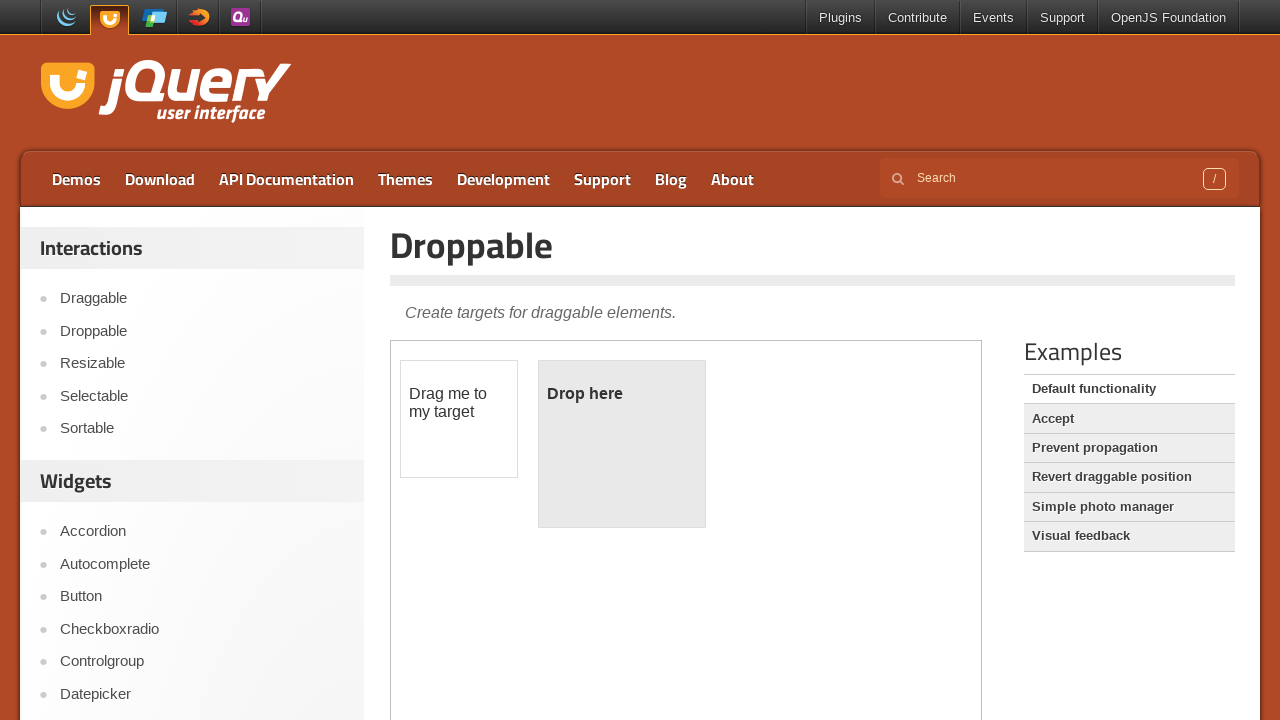

Located the droppable target element
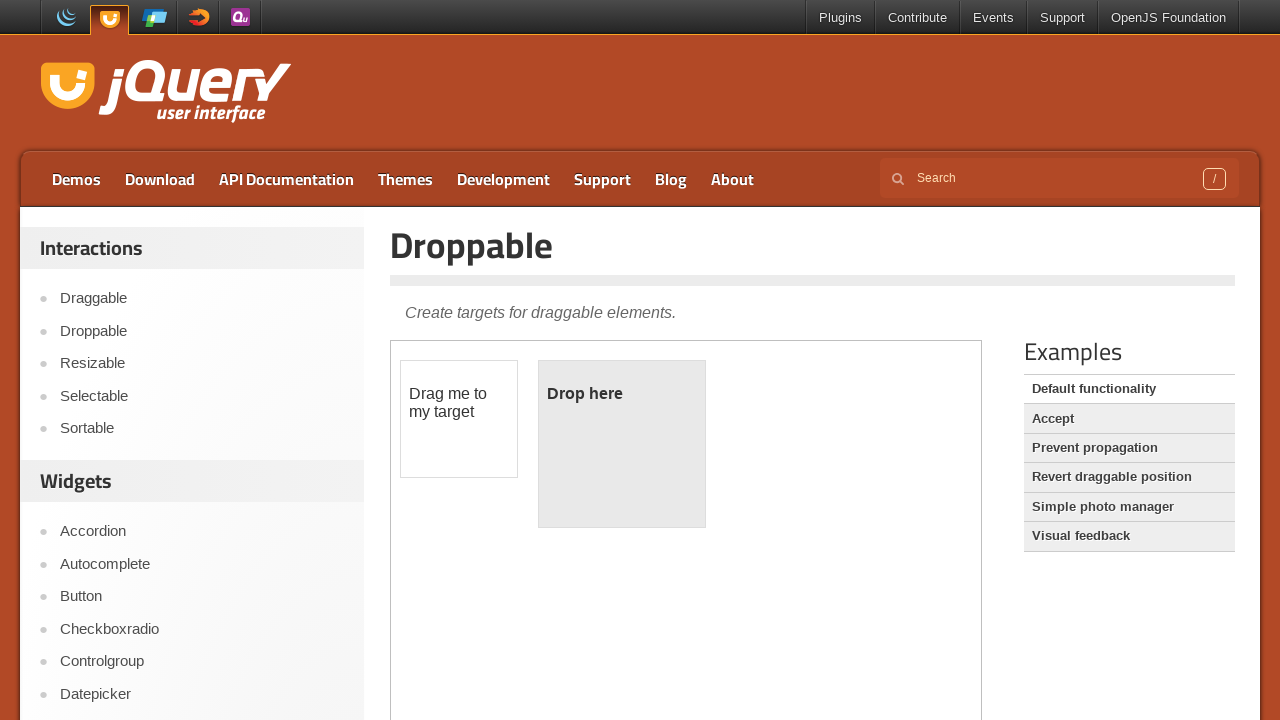

Dragged the draggable element onto the droppable target at (622, 444)
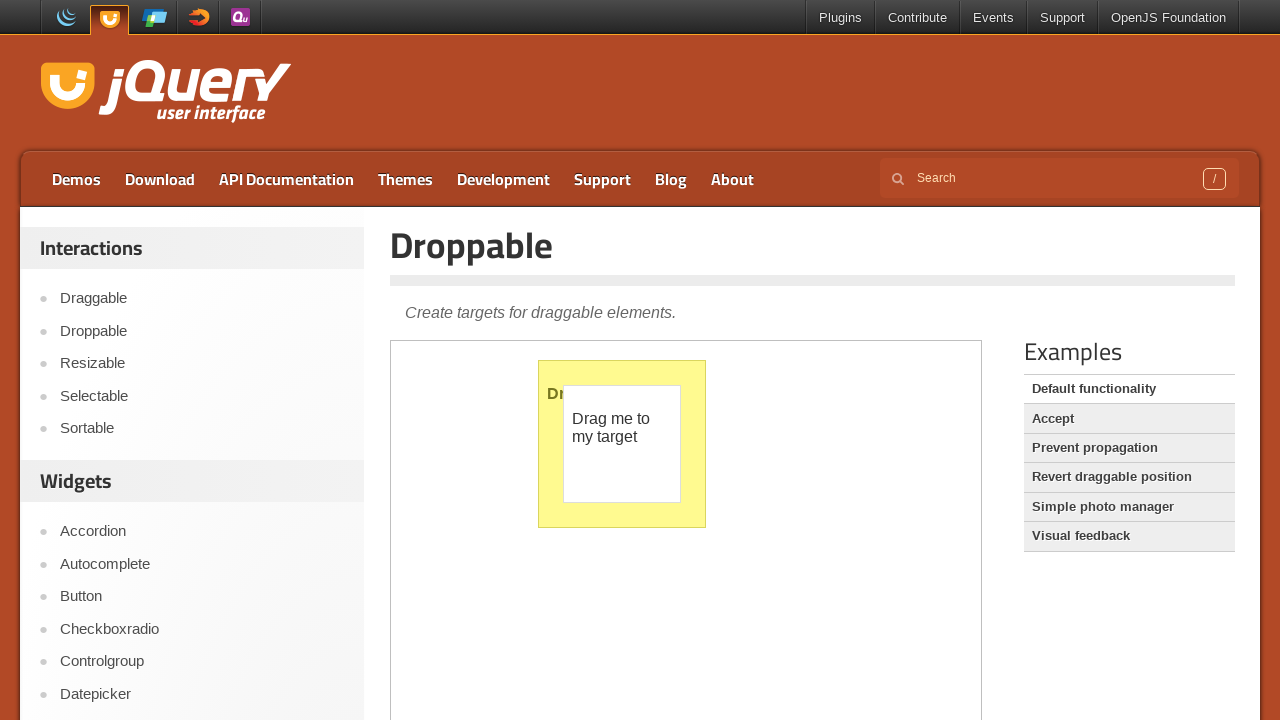

Verified that the drop was successful - droppable element now displays 'Dropped!'
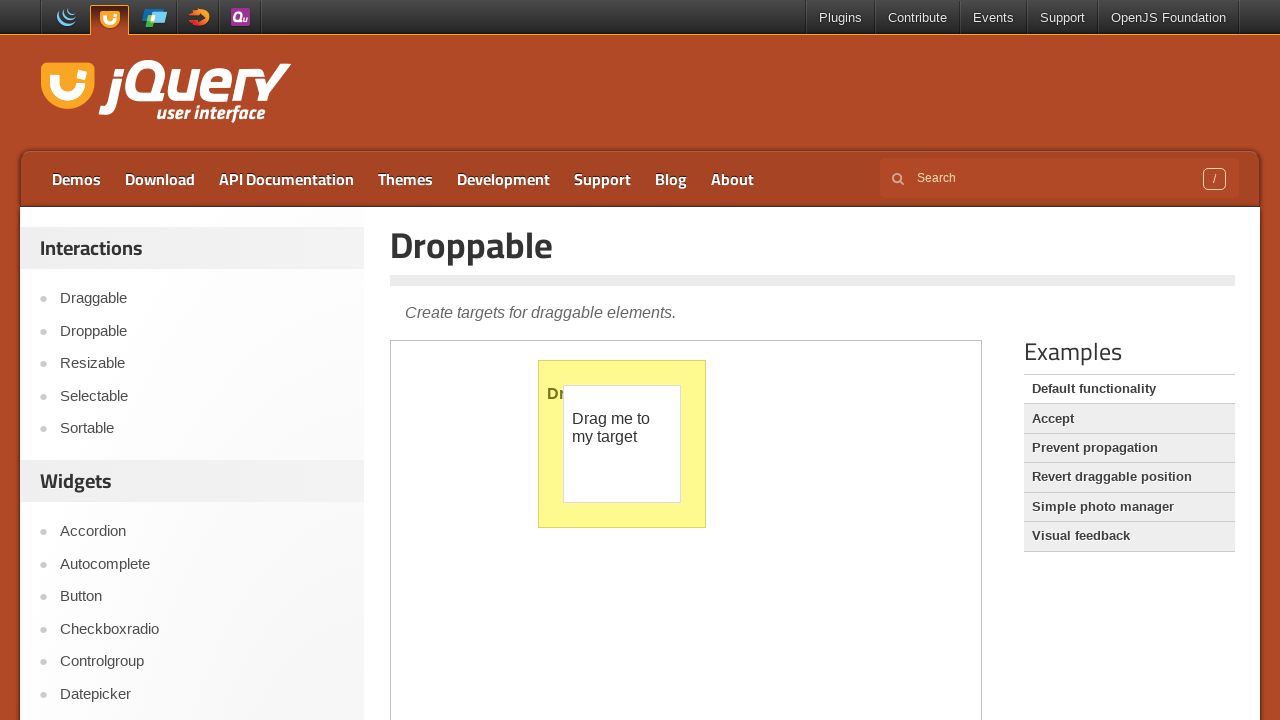

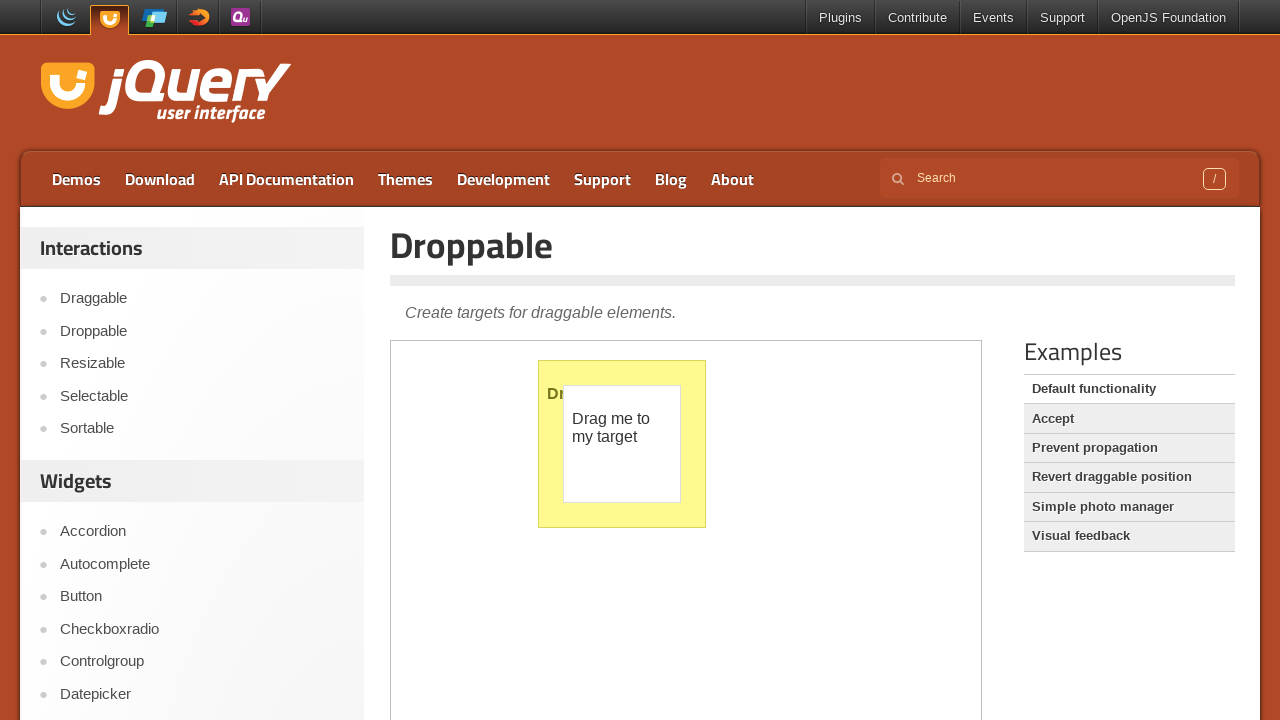